Tests window handling functionality by clicking a link that opens a new window, switching to the new window to verify its content, and then switching back to the original window to verify it's still accessible.

Starting URL: https://the-internet.herokuapp.com/windows

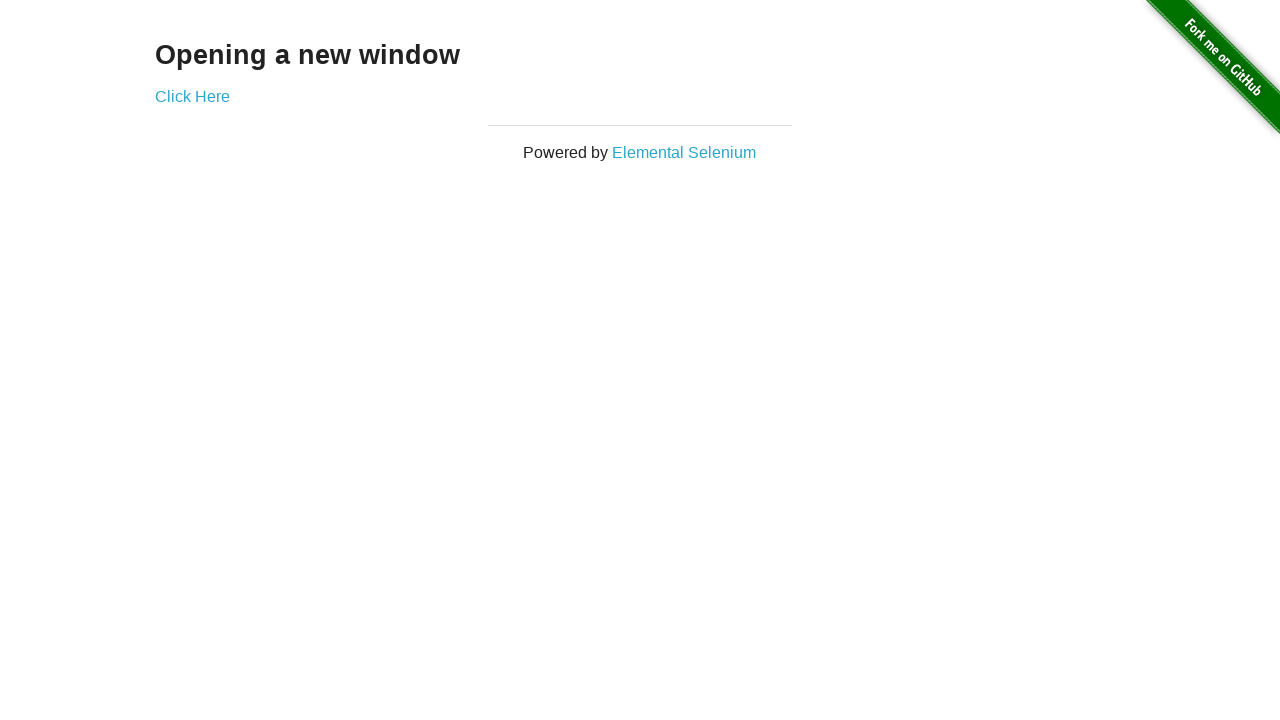

Retrieved heading text from first window
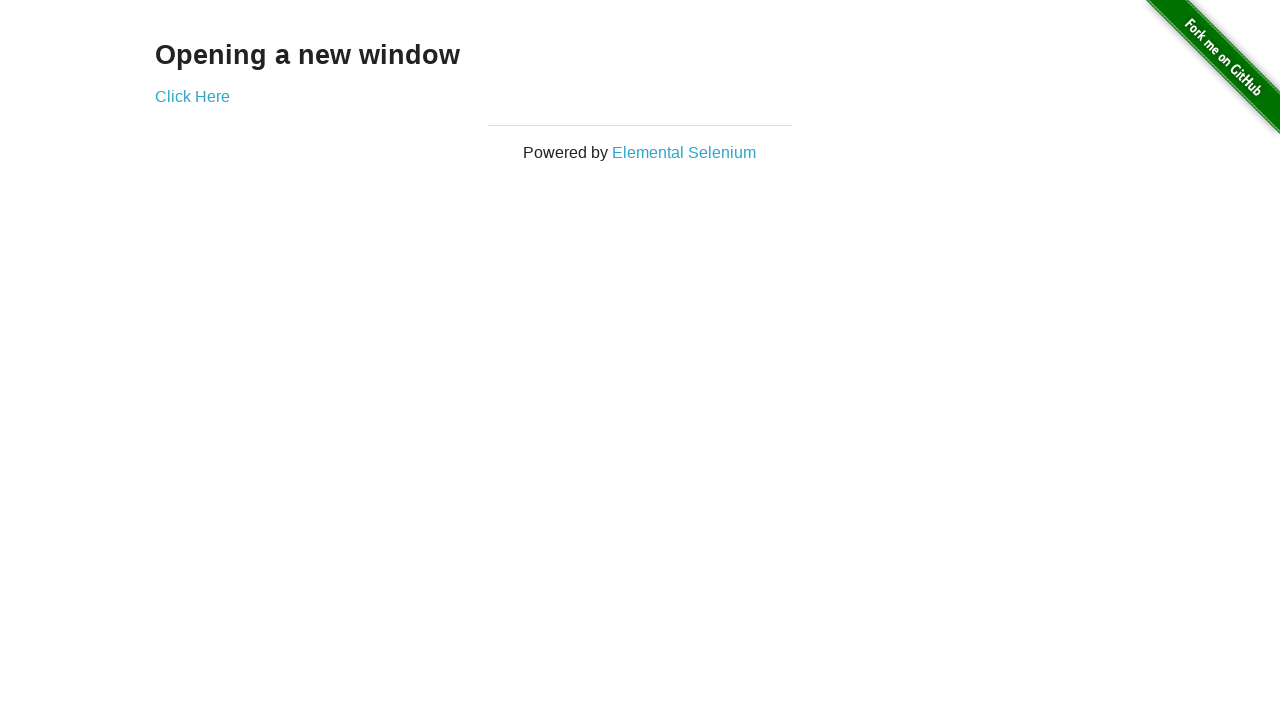

Verified first window heading is 'Opening a new window'
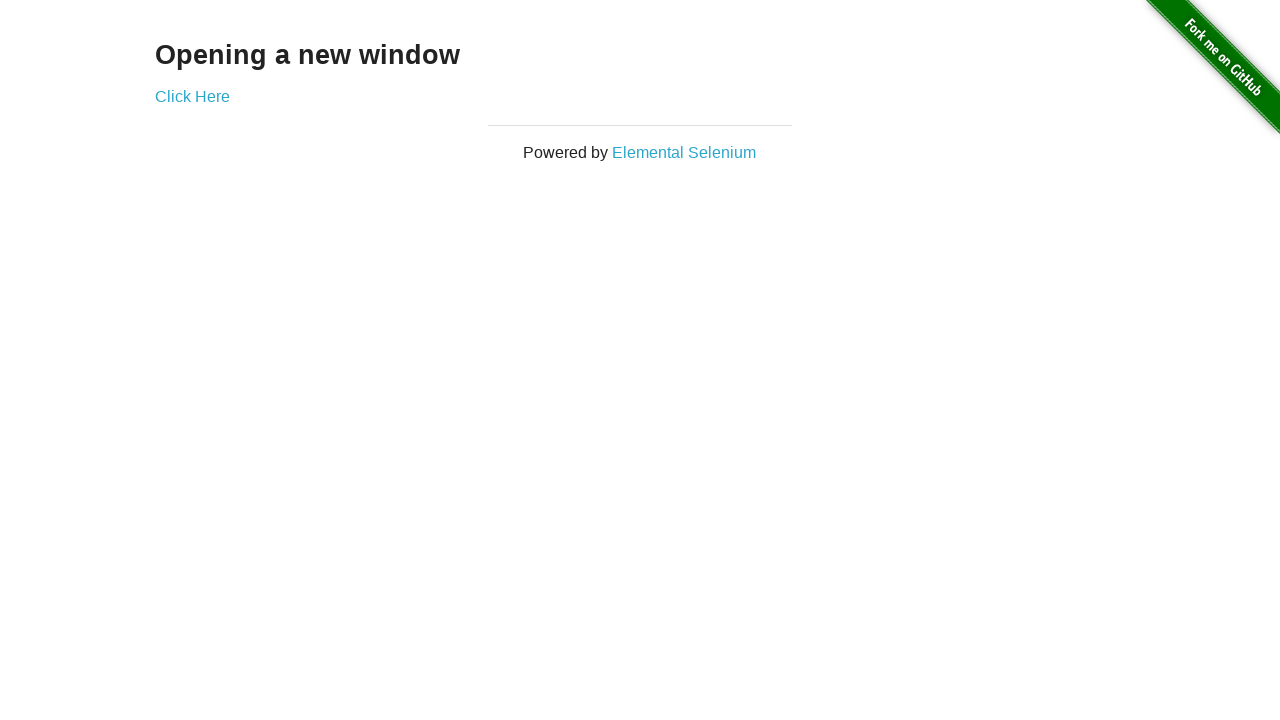

Verified first window title is 'The Internet'
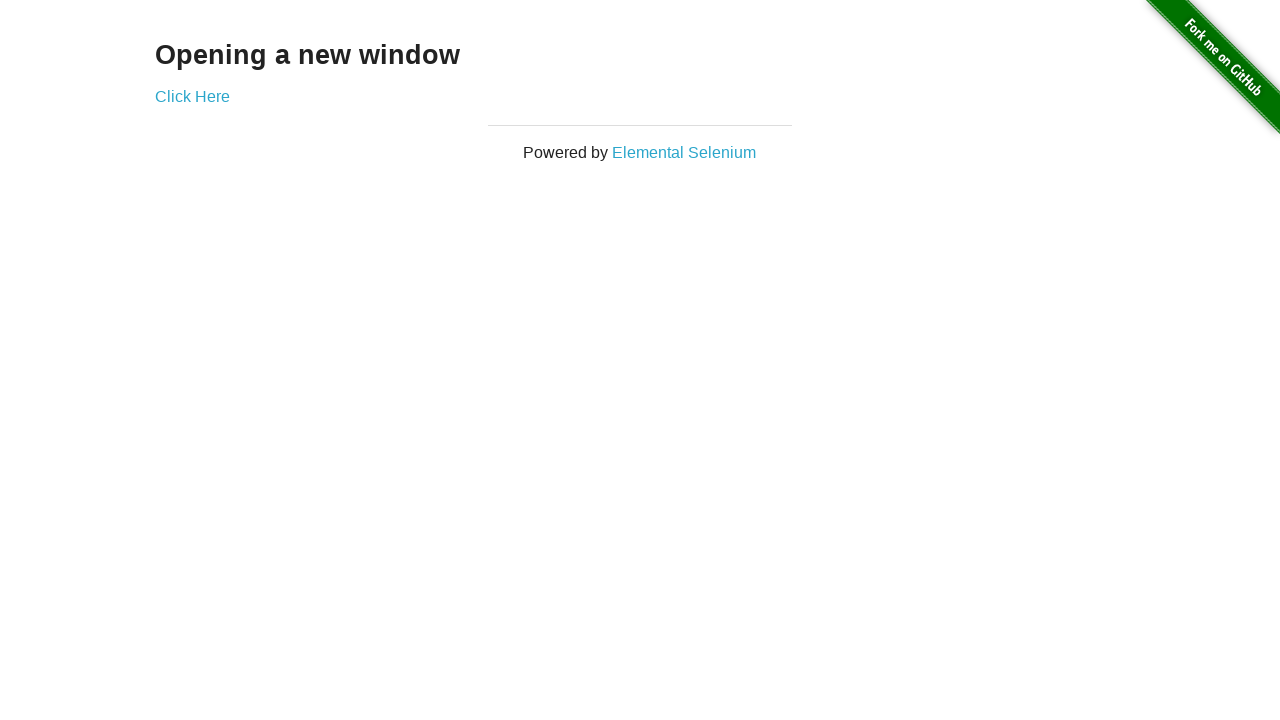

Clicked 'Click Here' link to open new window at (192, 96) on text=Click Here
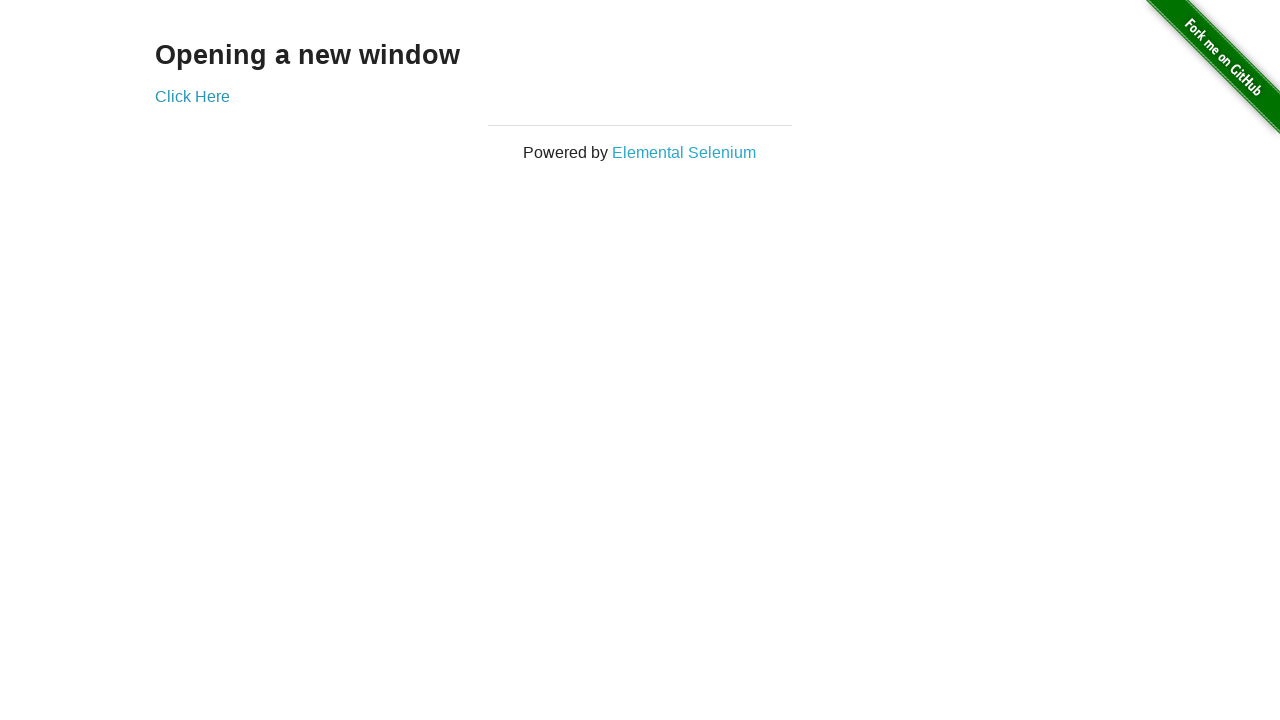

Captured new window/page object
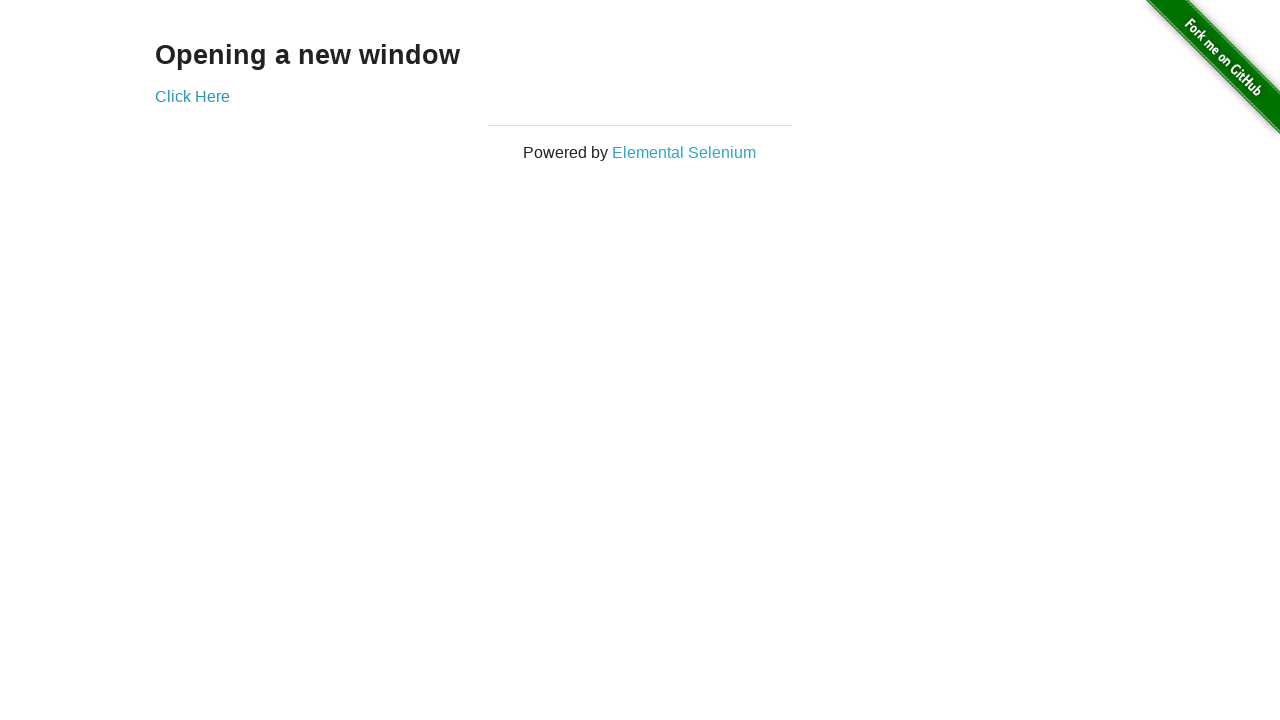

Waited for new window to fully load
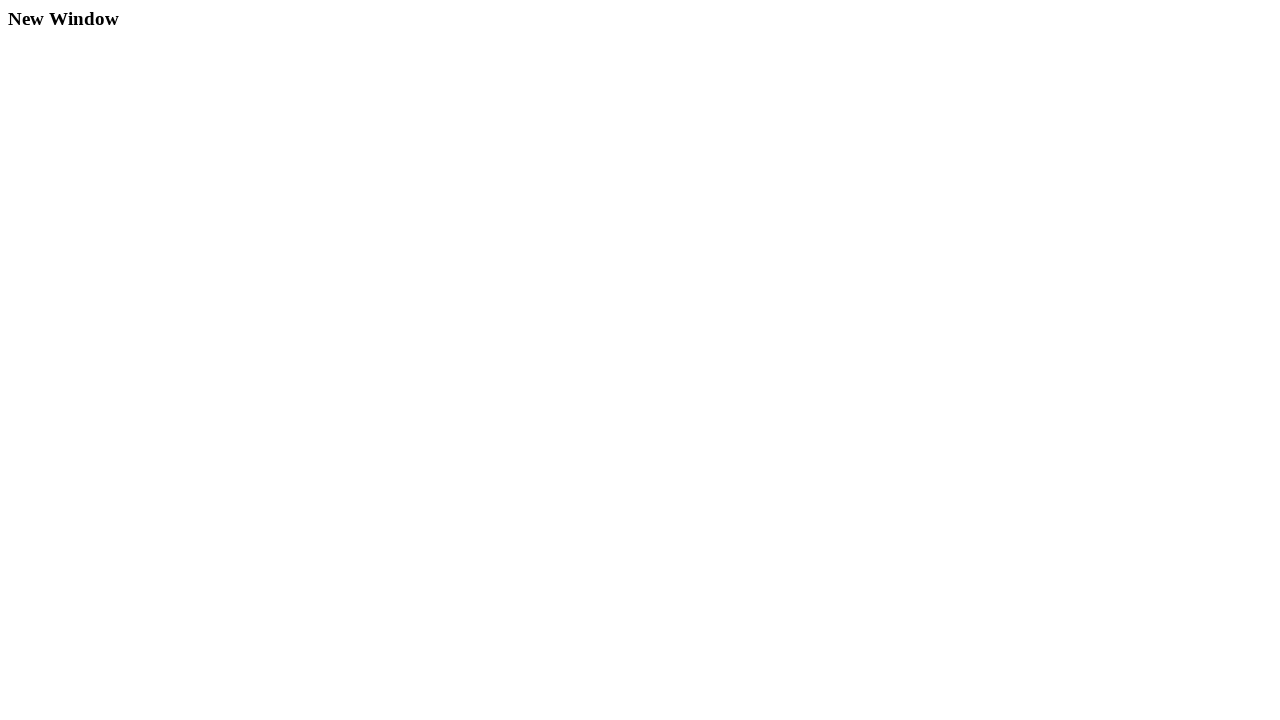

Verified new window title is 'New Window'
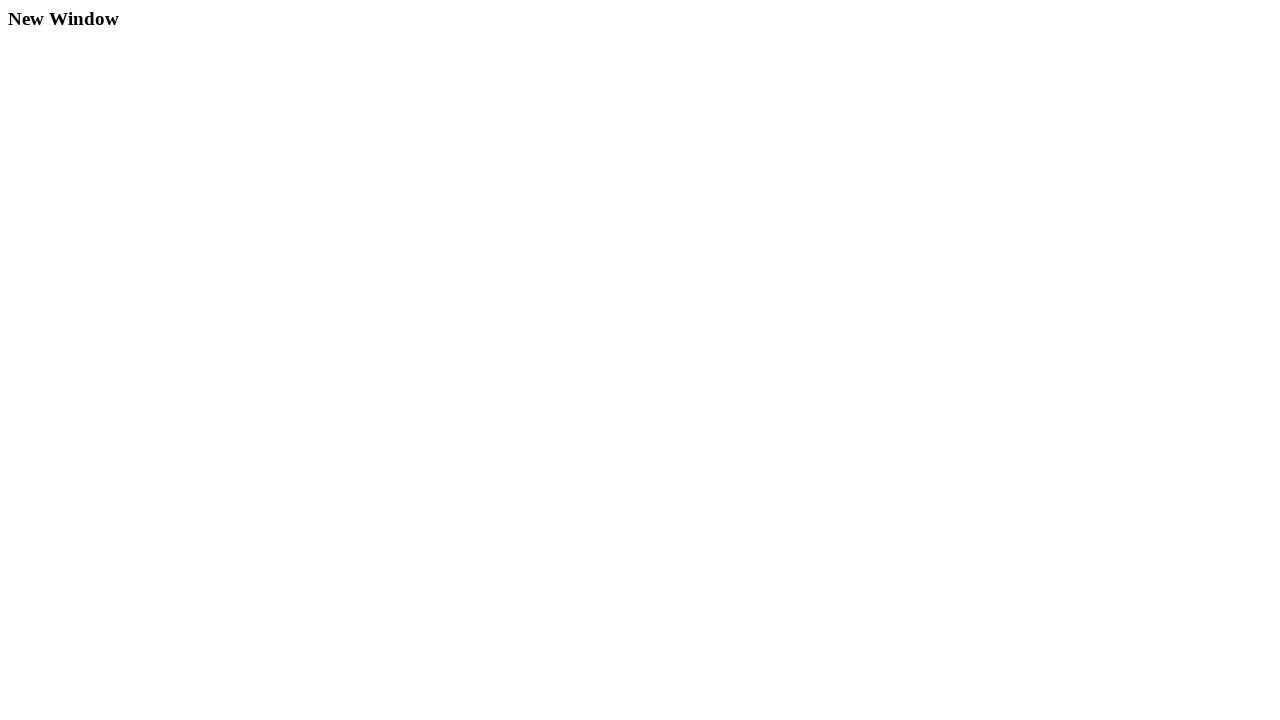

Retrieved heading text from new window
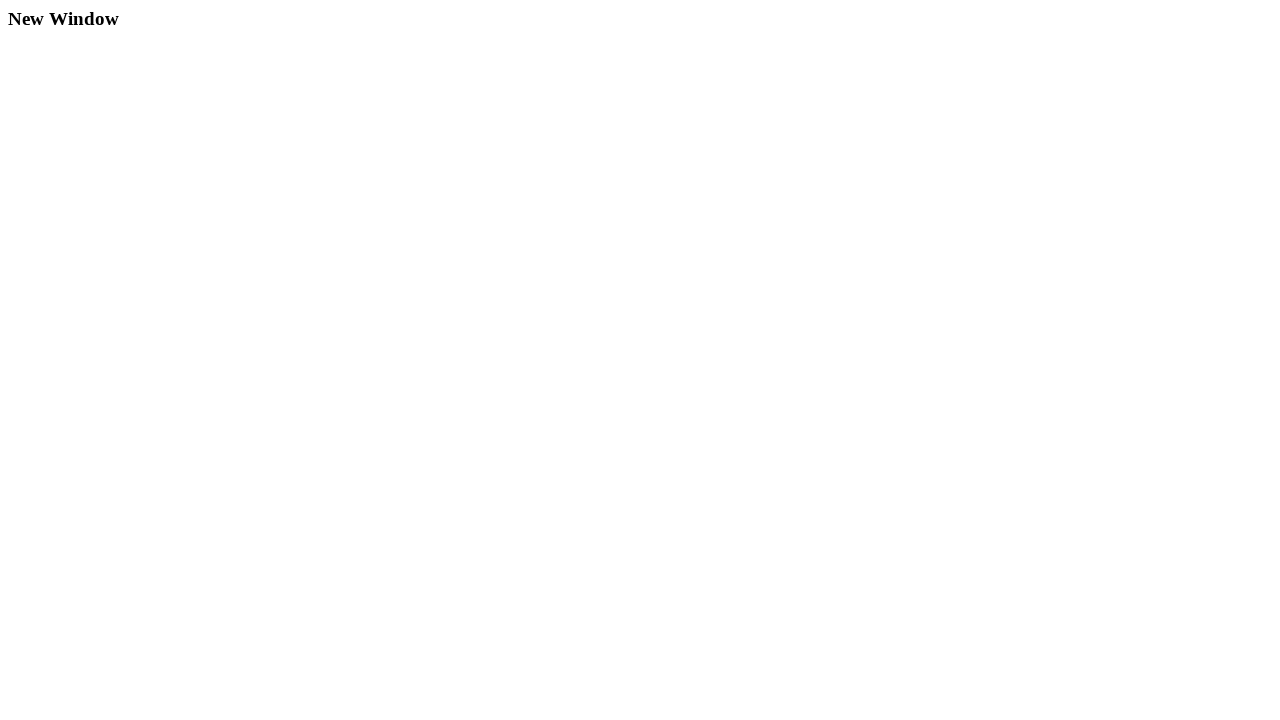

Verified new window heading is 'New Window'
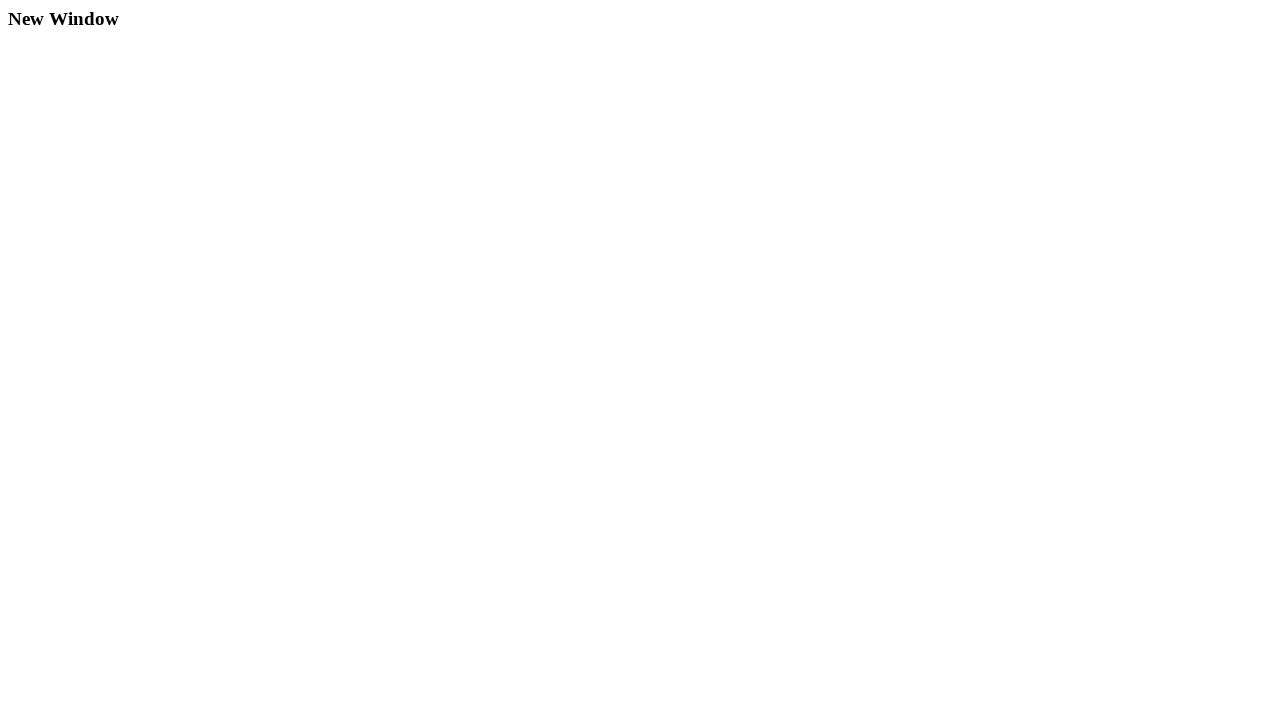

Switched back to original window
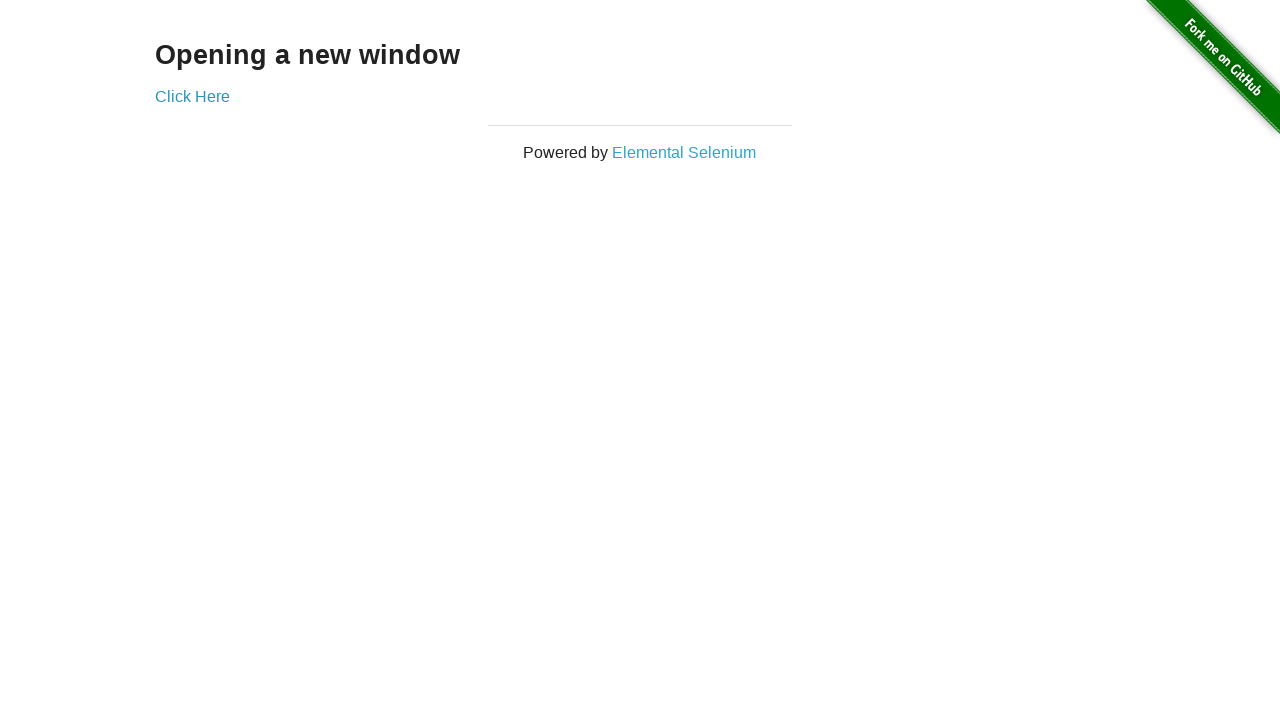

Verified original window title is still 'The Internet'
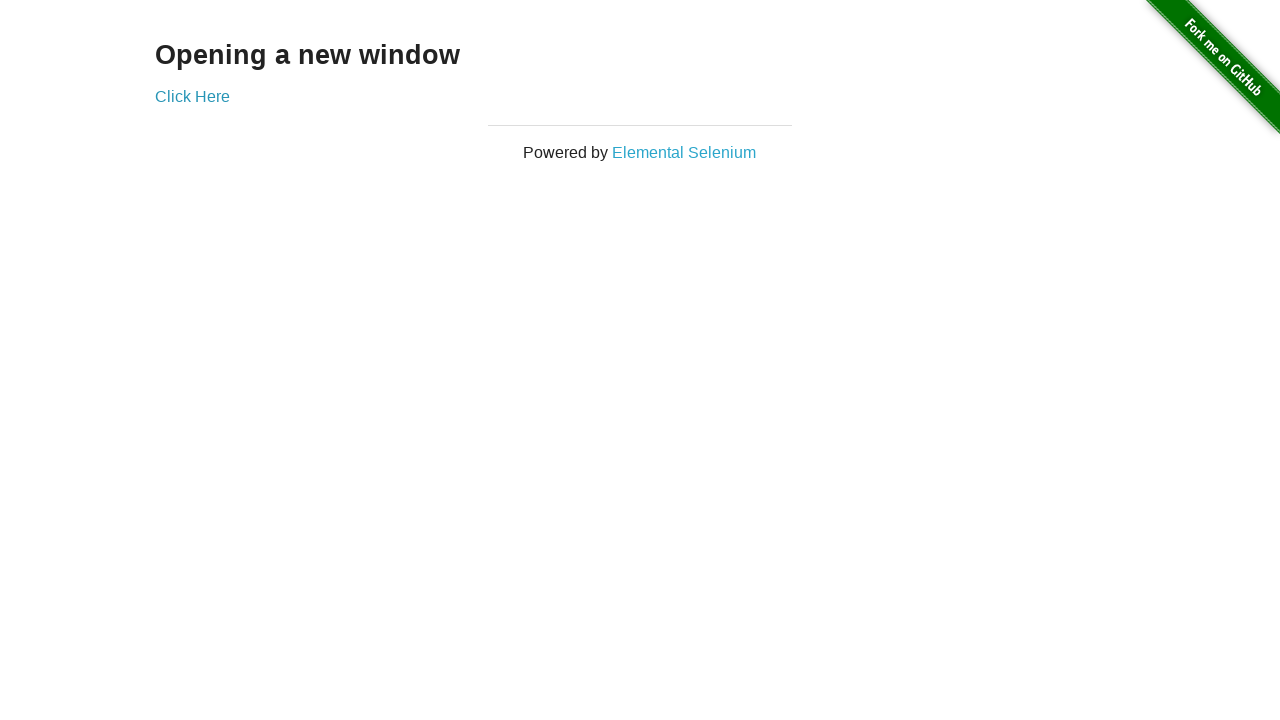

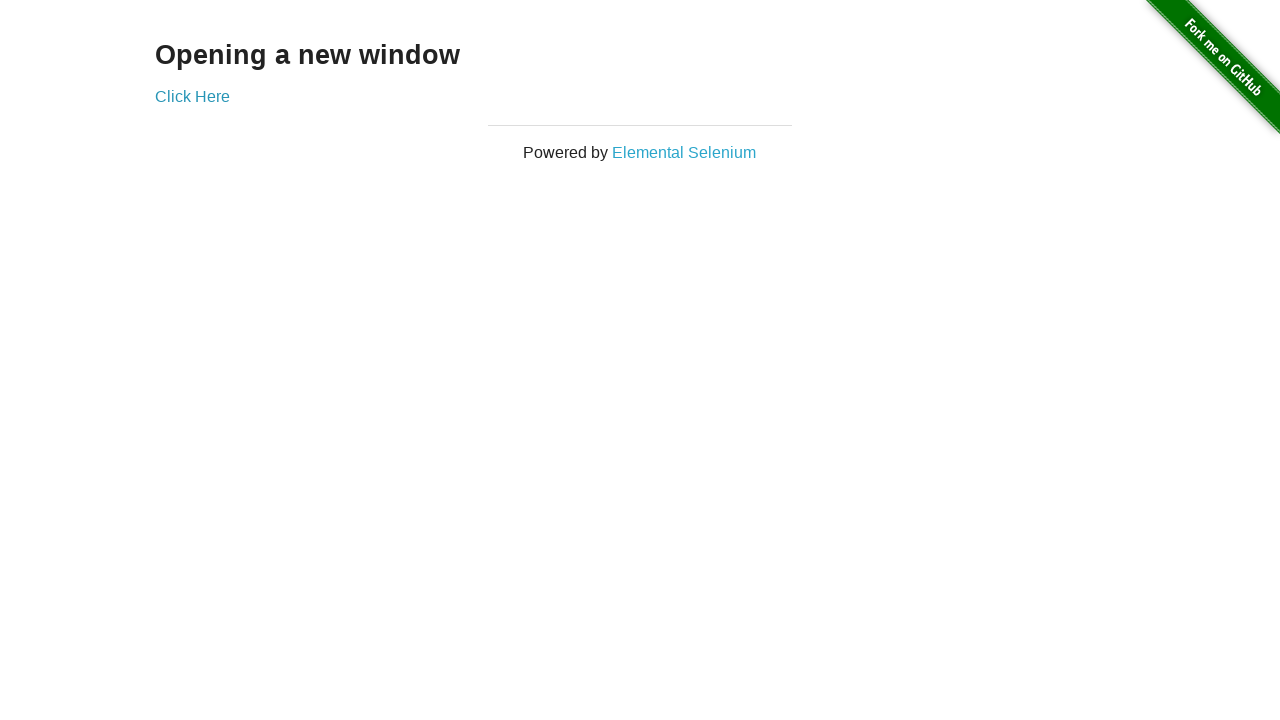